Tests JavaScript confirm popup handling by clicking a button inside an iframe and accepting the alert dialog

Starting URL: http://www.w3schools.com/js/tryit.asp?filename=tryjs_confirm

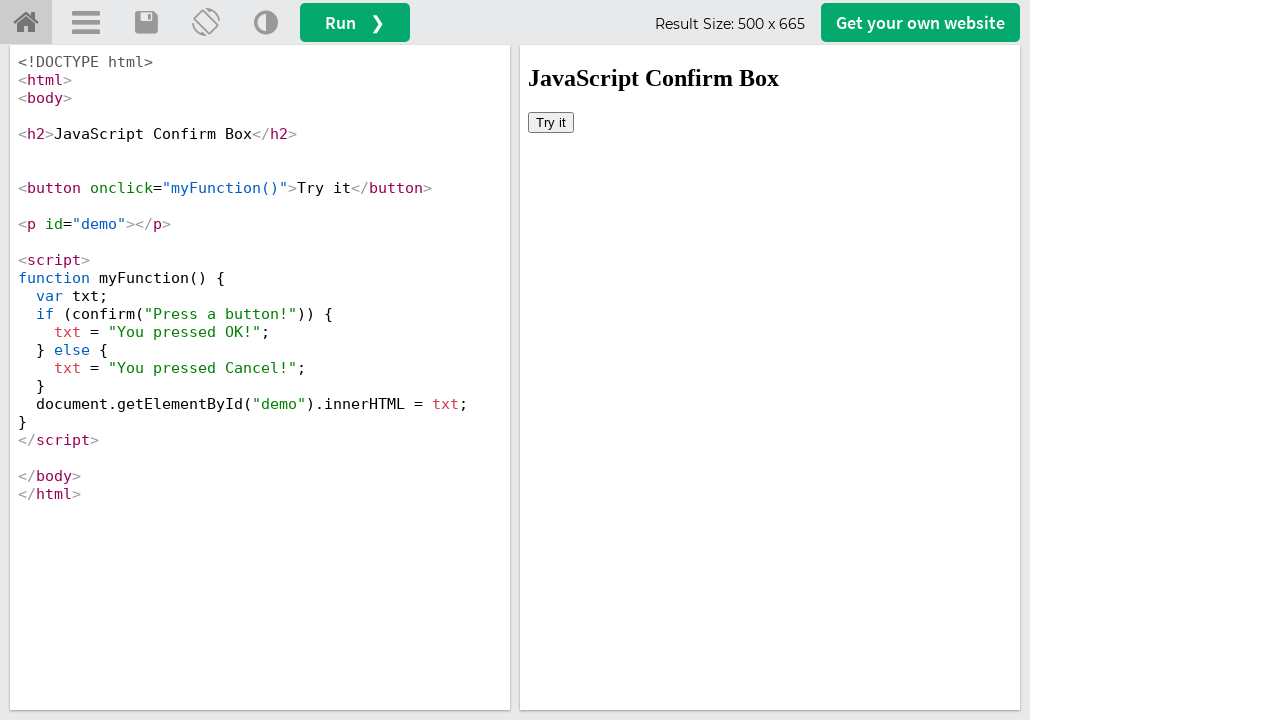

Located iframe with ID 'iframeResult' containing the demo
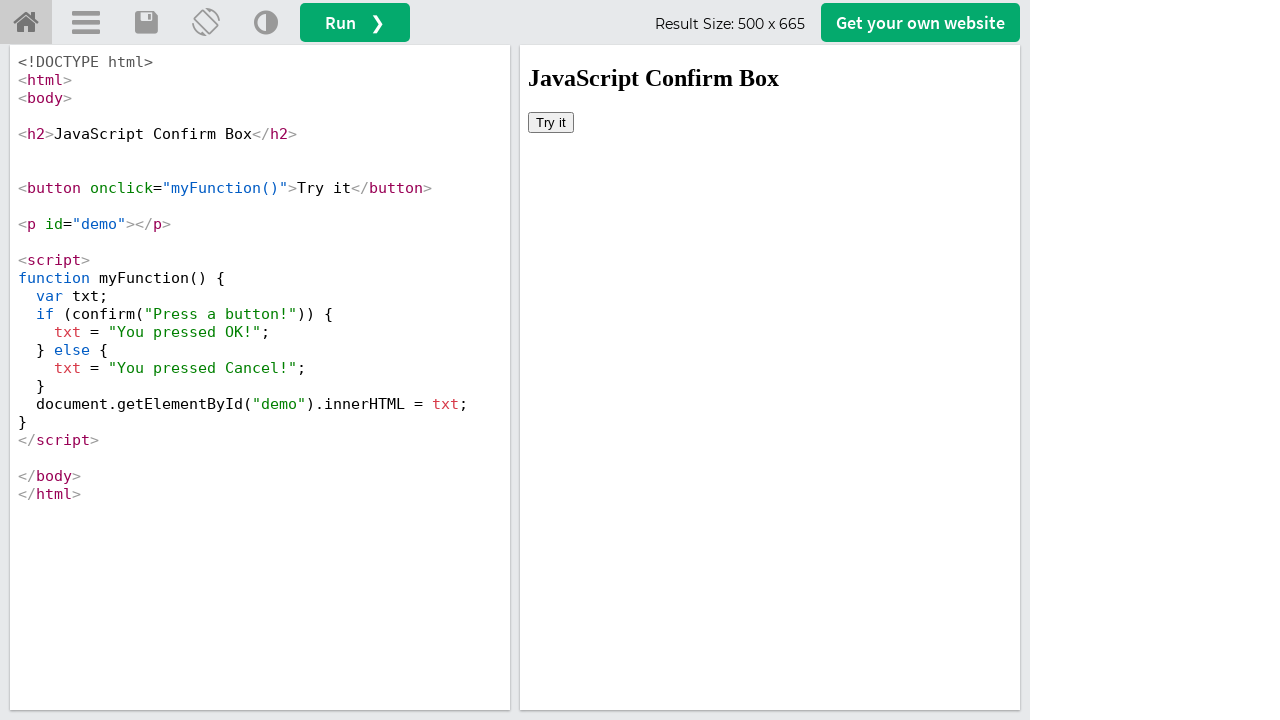

Clicked button inside iframe to trigger JavaScript confirm popup at (551, 122) on #iframeResult >> internal:control=enter-frame >> xpath=/html/body/button
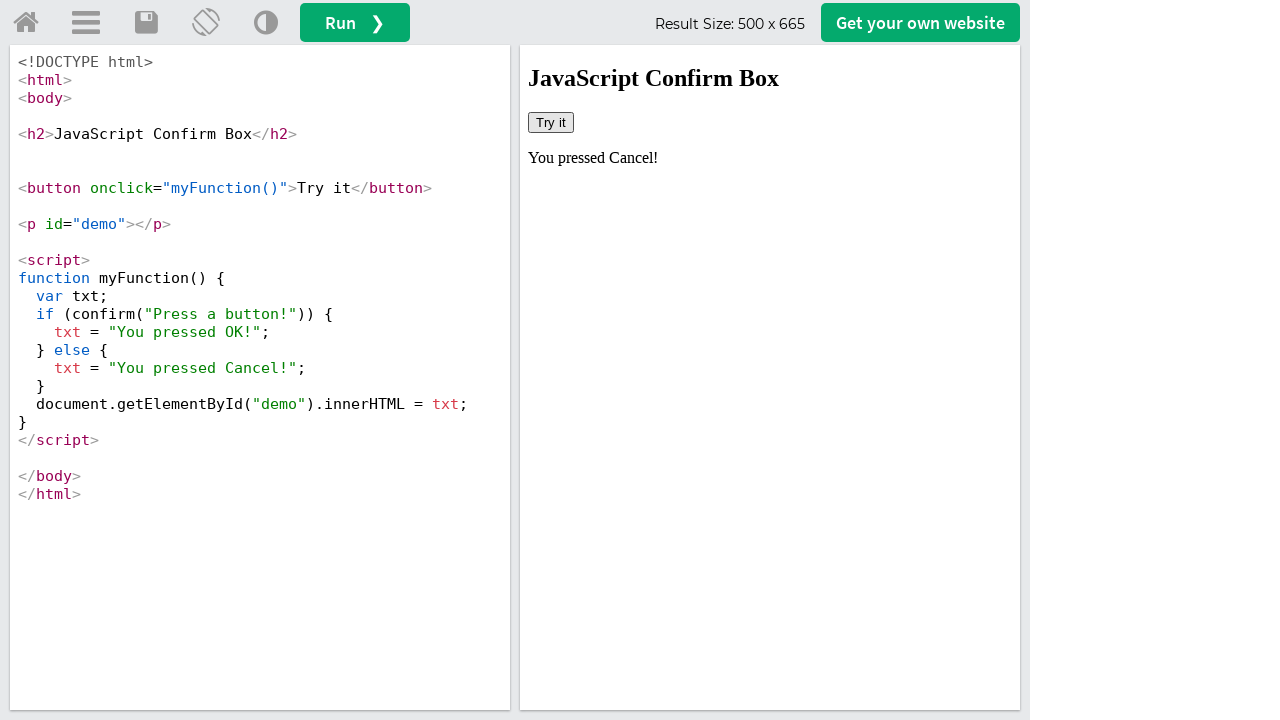

Set up dialog handler to accept confirm popup with message 'Press a button!'
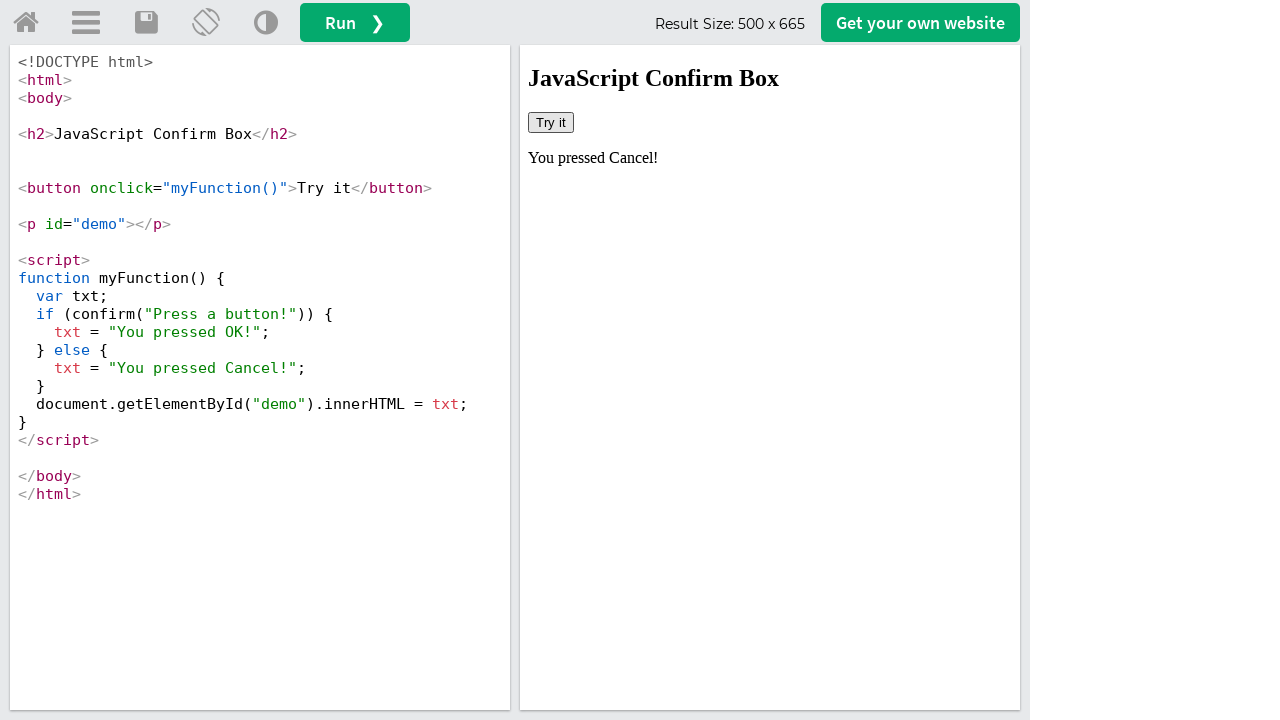

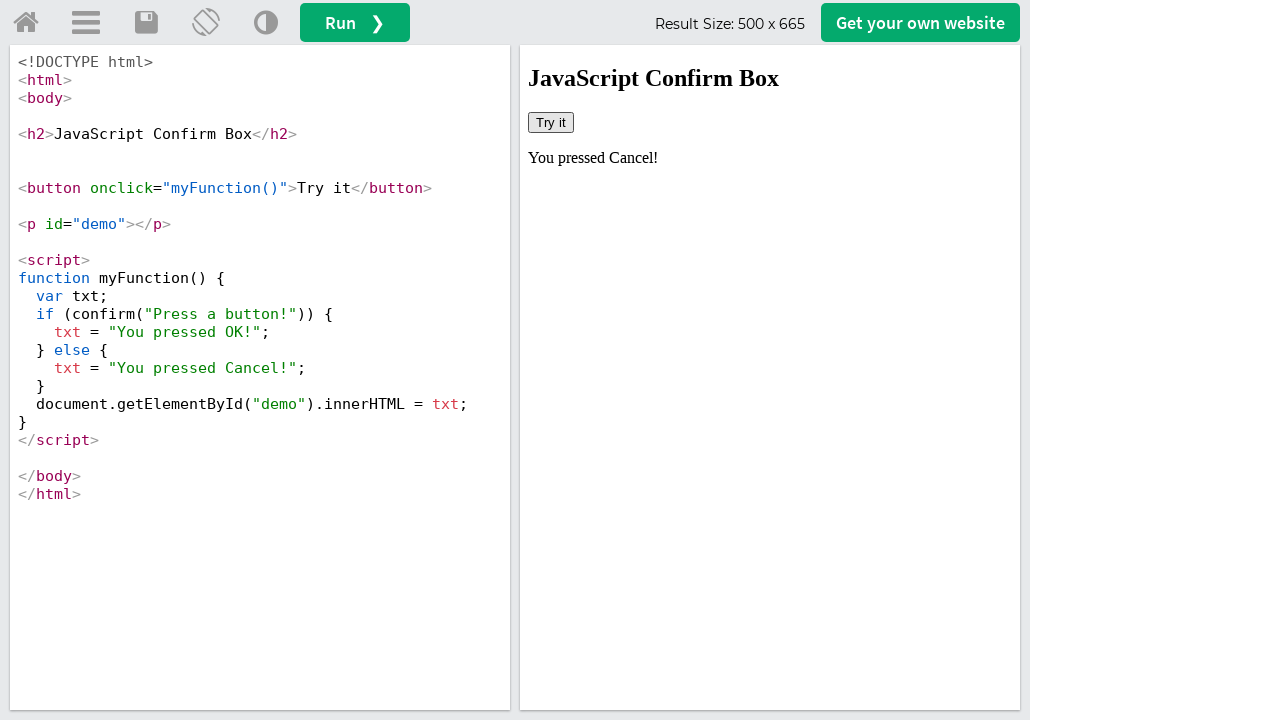